Tests form elements on an automation practice page by selecting a checkbox, clicking a radio button, and verifying the hide/show functionality of a text box

Starting URL: https://rahulshettyacademy.com/AutomationPractice/

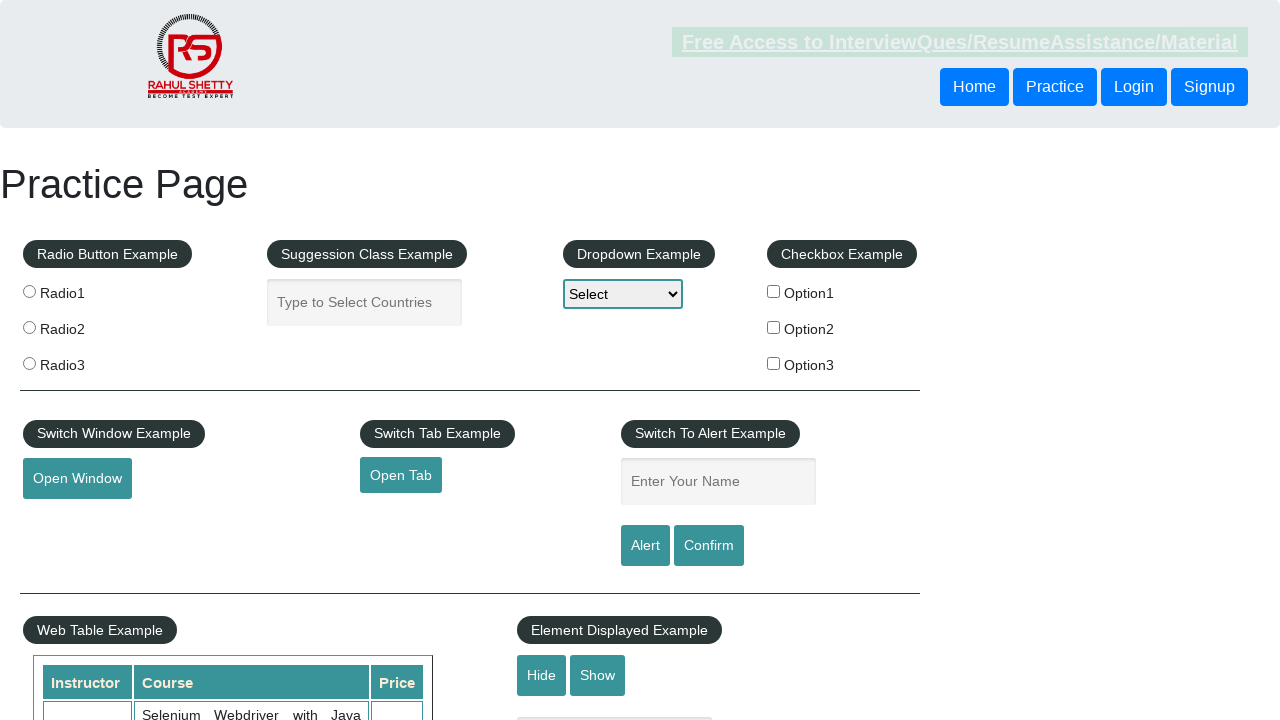

Clicked checkbox with value 'option2' at (774, 327) on input[type='checkbox'][value='option2']
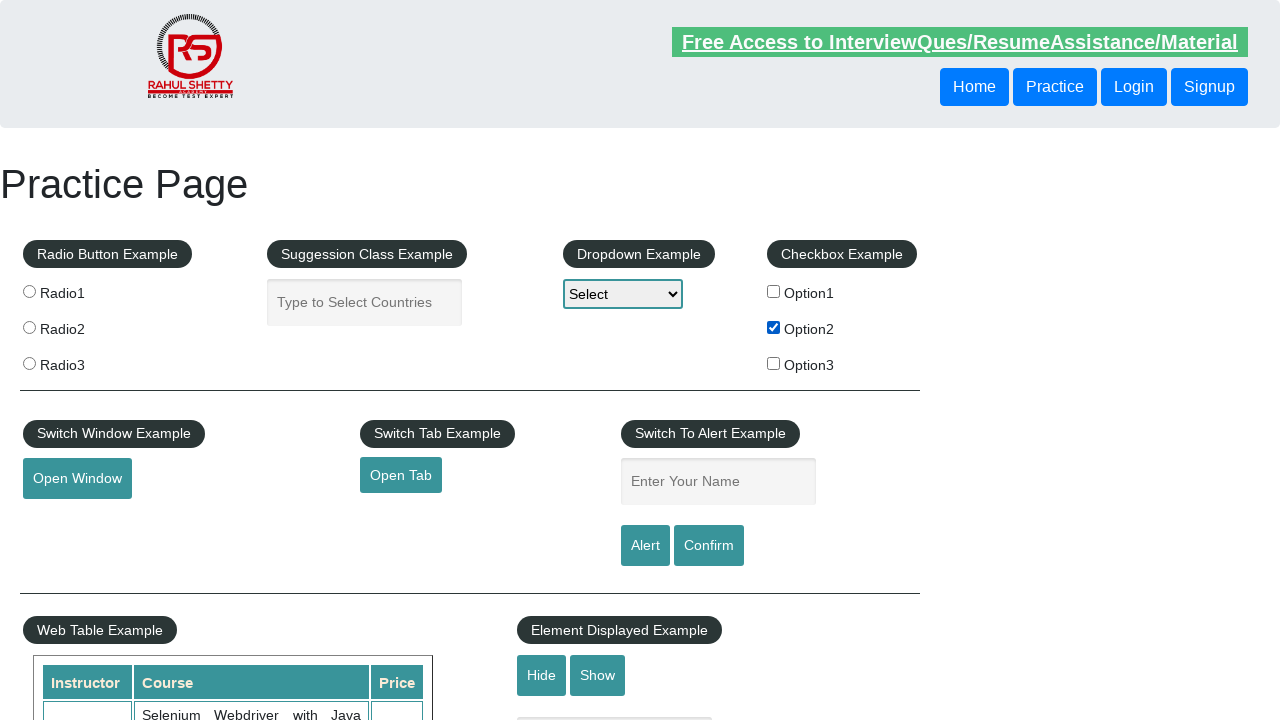

Verified checkbox 'option2' is selected
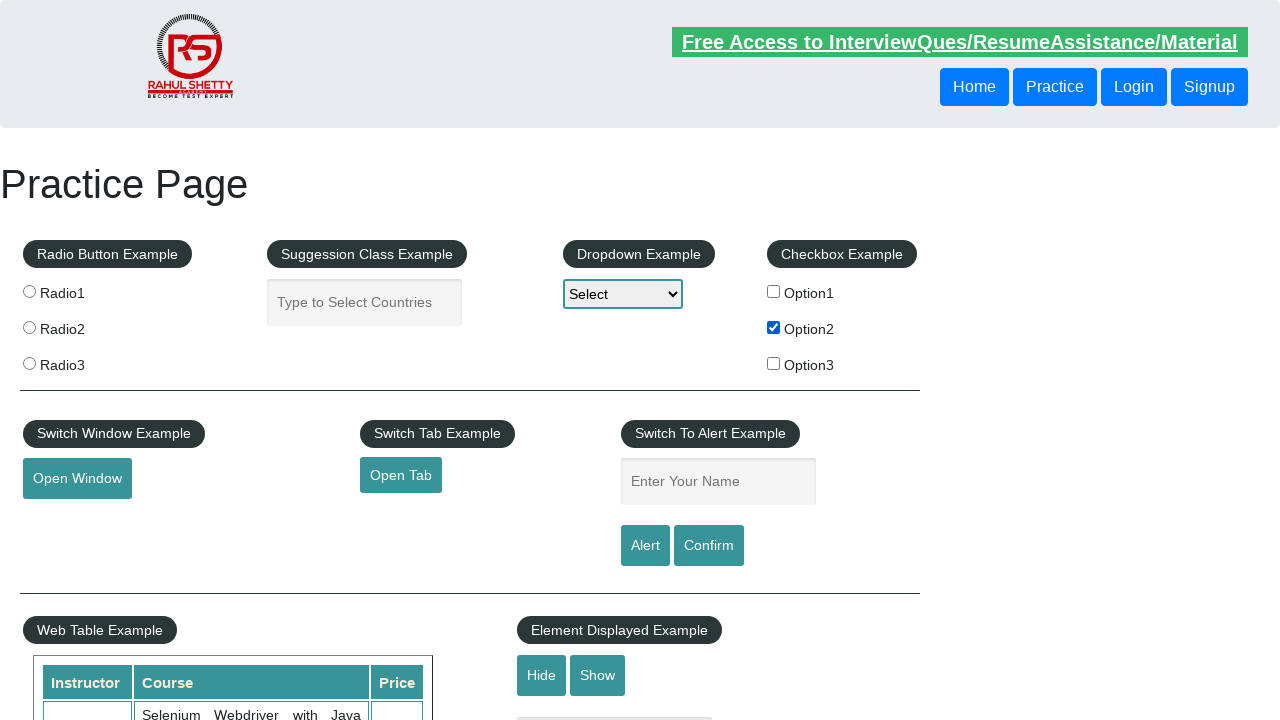

Clicked third radio button (index 2) at (29, 363) on input[type='radio'] >> nth=2
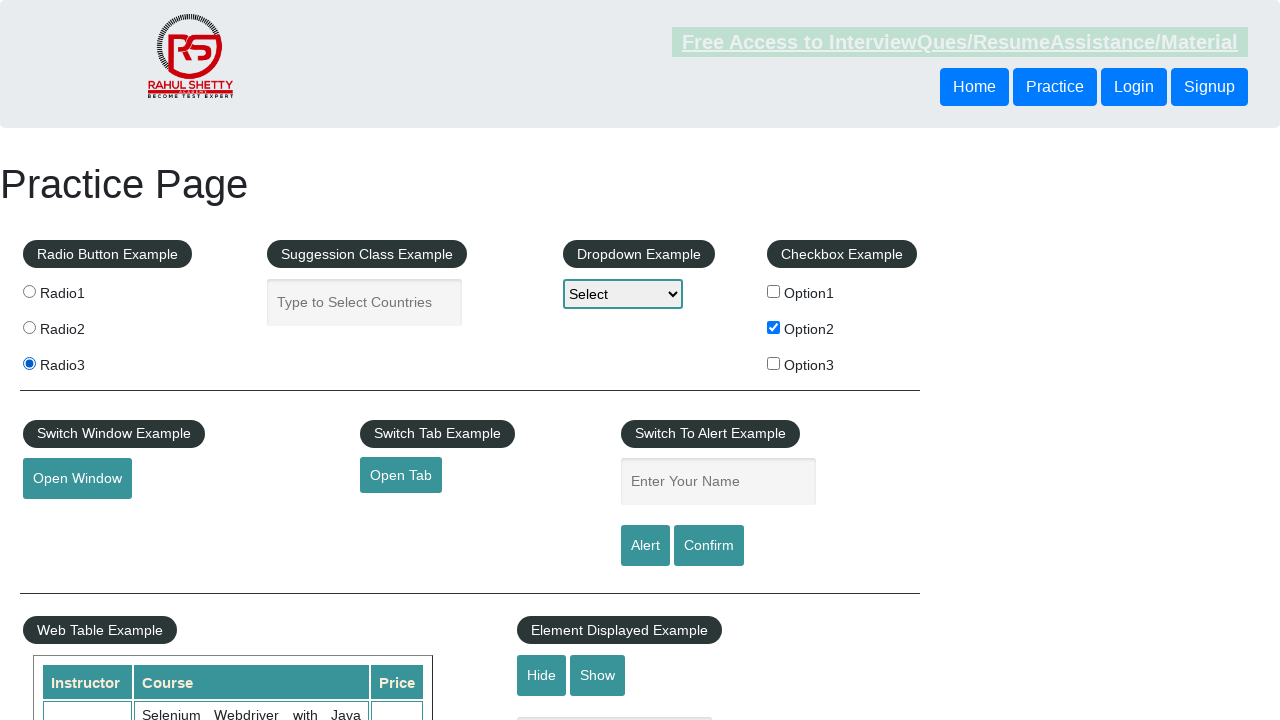

Verified third radio button is selected
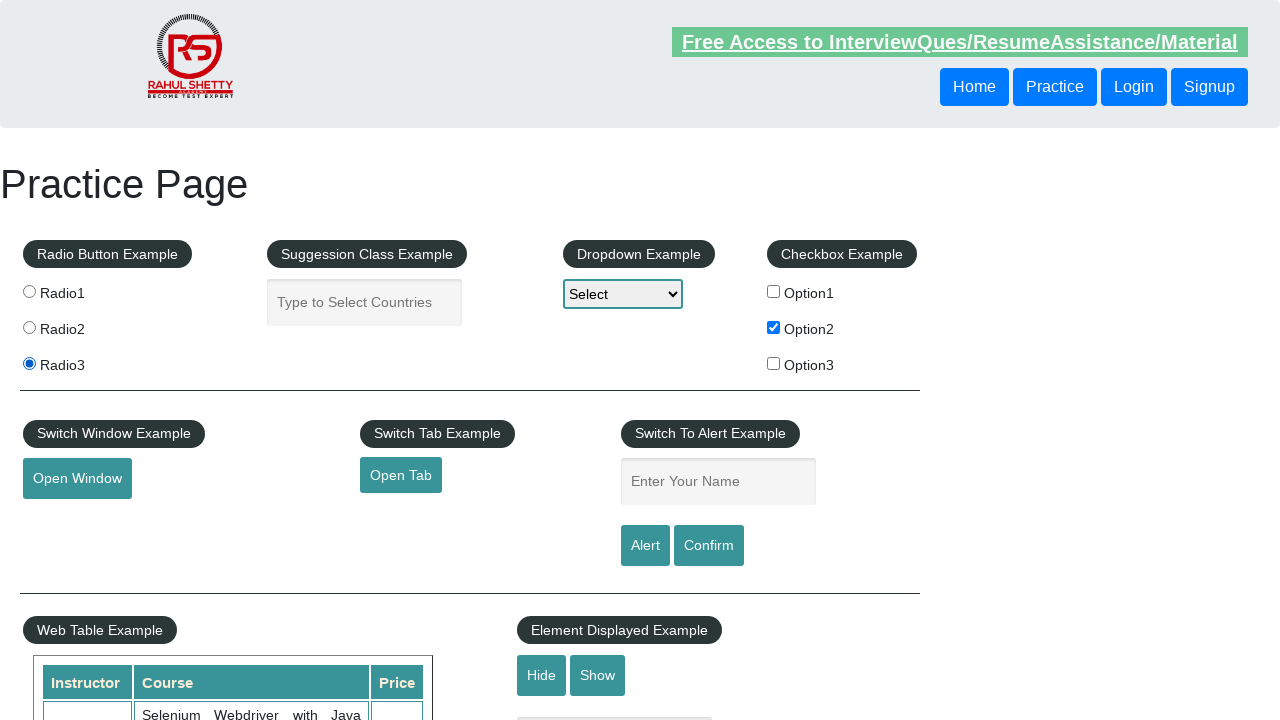

Verified displayed-text element is visible
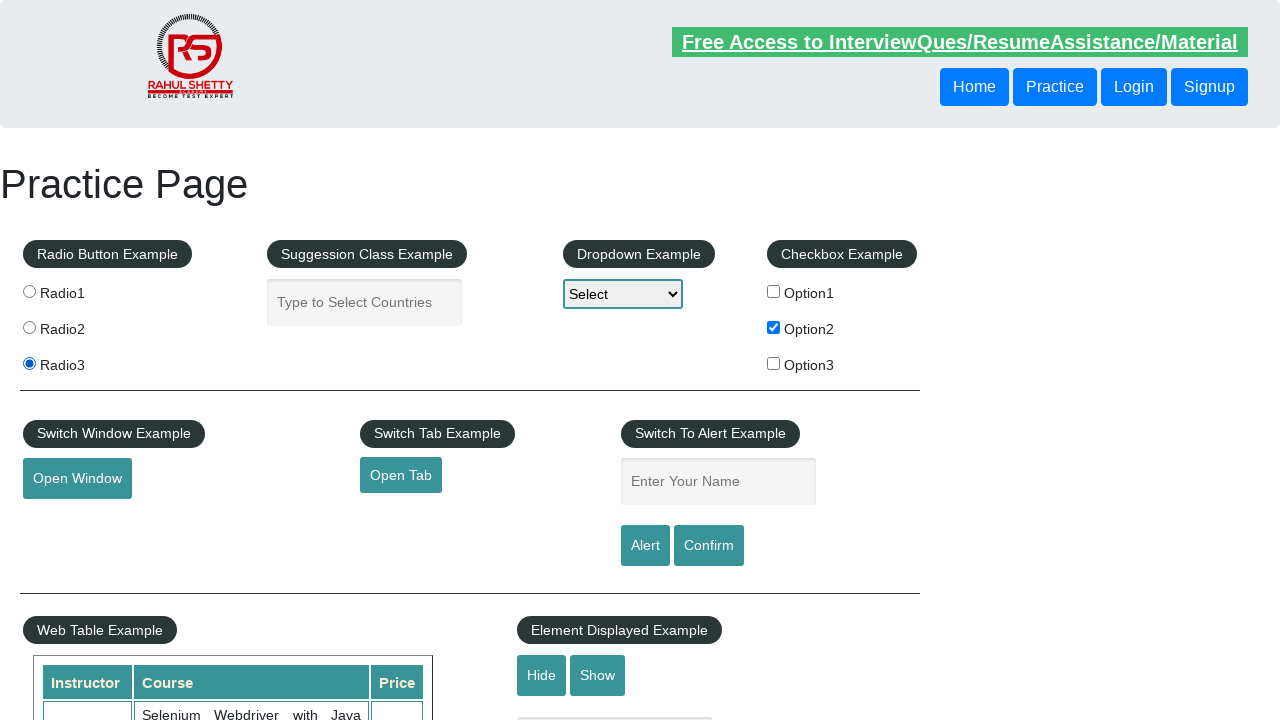

Clicked hide button to hide the text box at (542, 675) on #hide-textbox
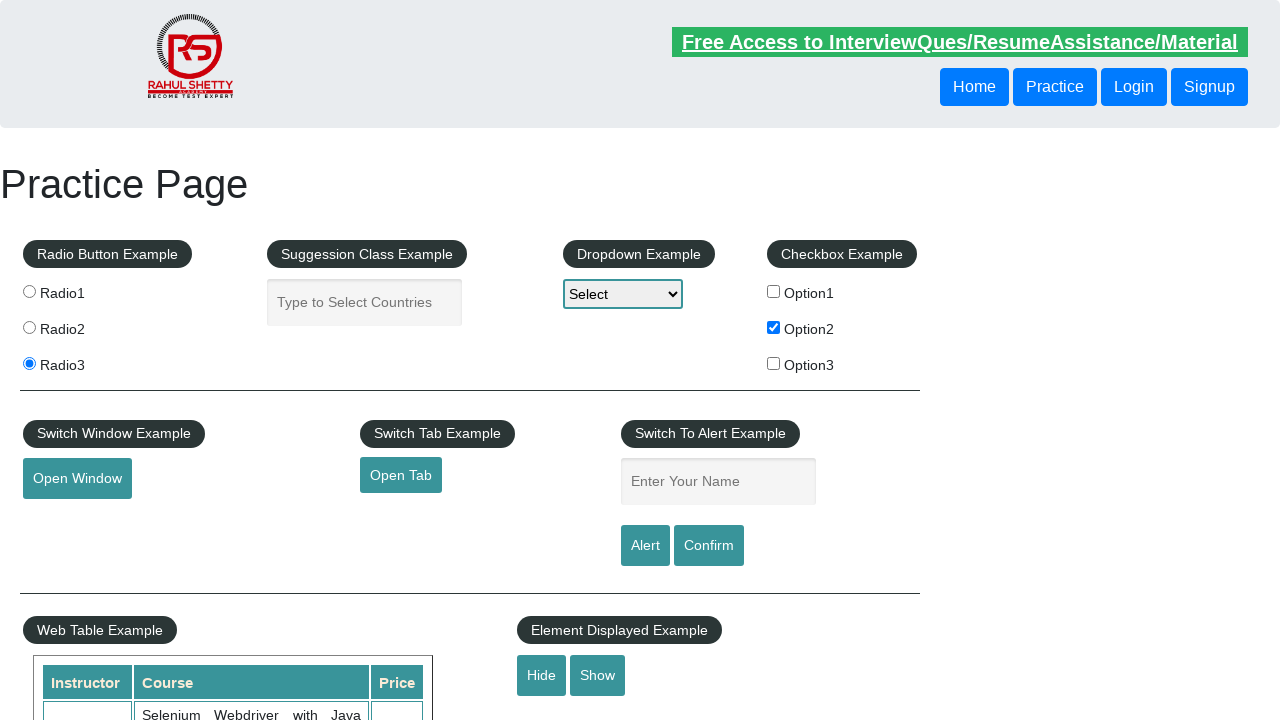

Waited 500ms for hide action to complete
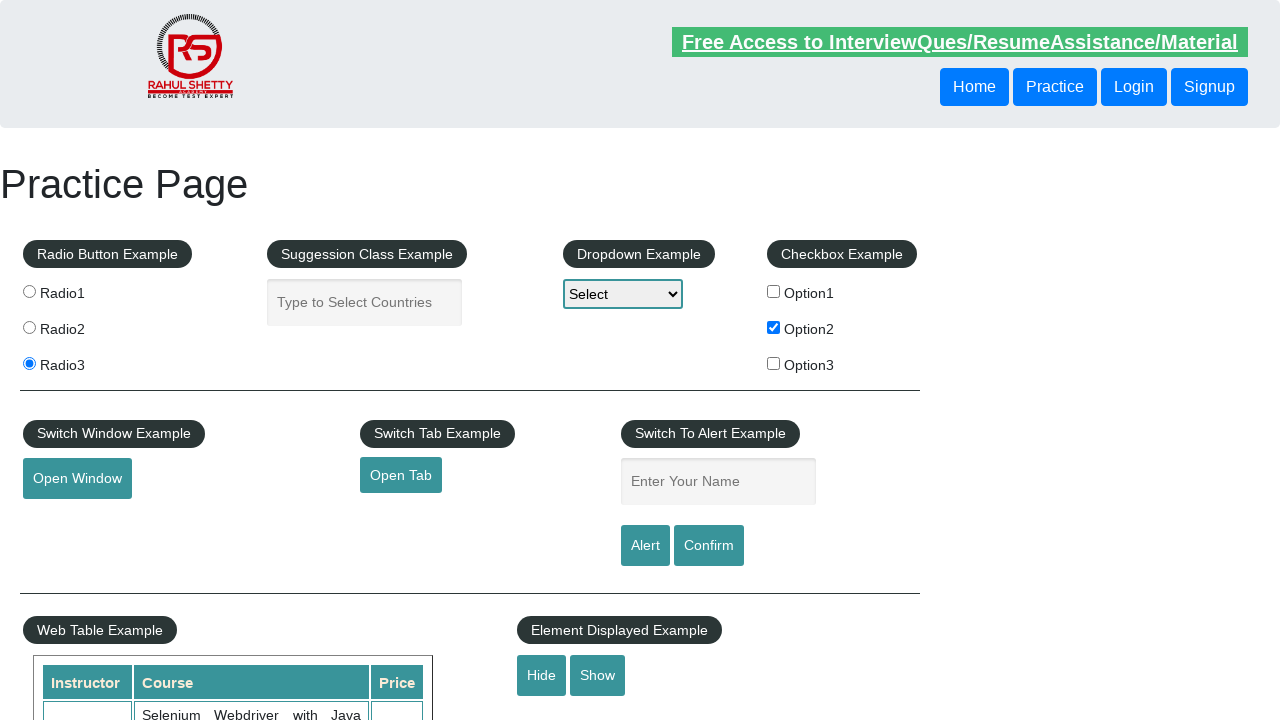

Verified displayed-text element is now hidden
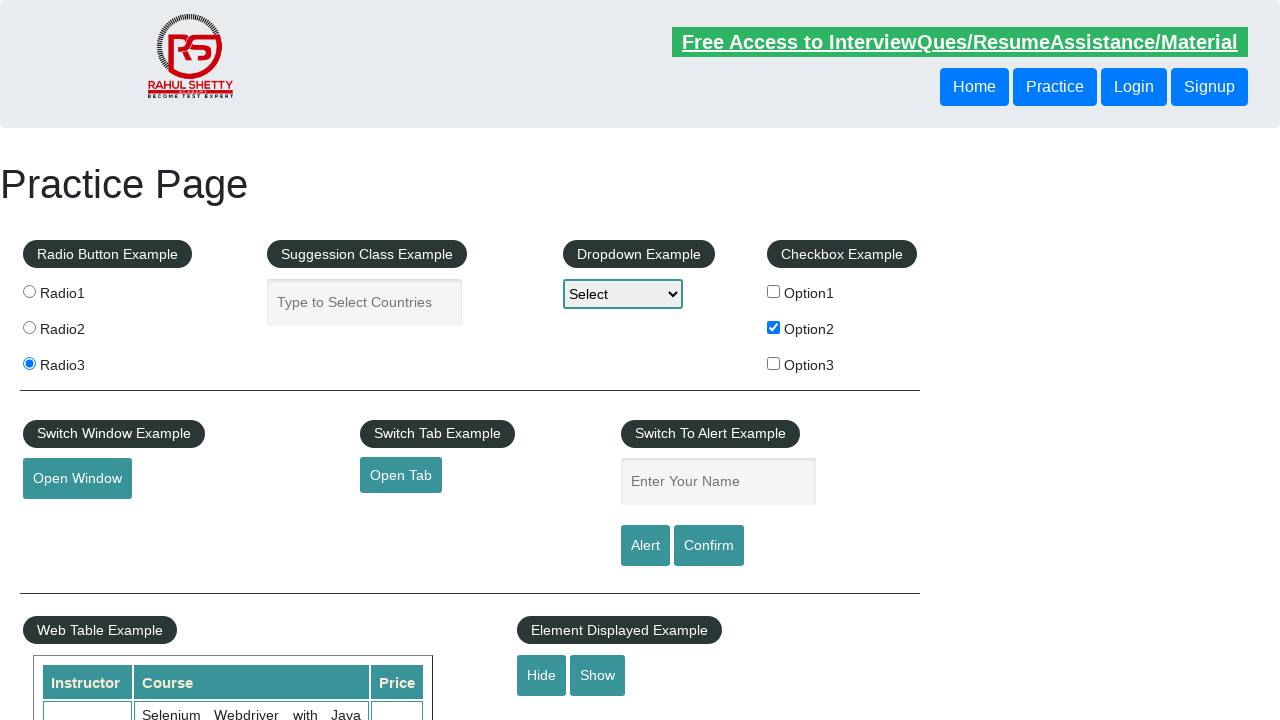

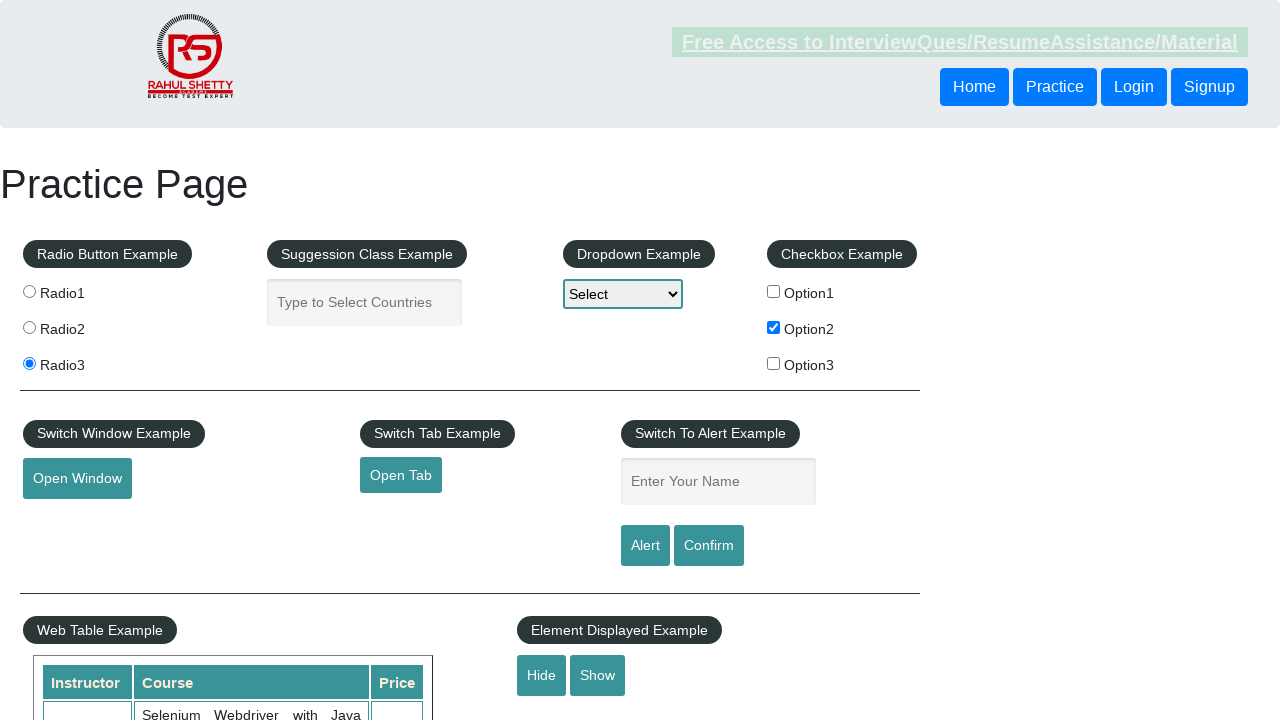